Navigates to an automation practice page and retrieves text from buttons using XPath sibling and parent selectors

Starting URL: https://rahulshettyacademy.com/AutomationPractice/

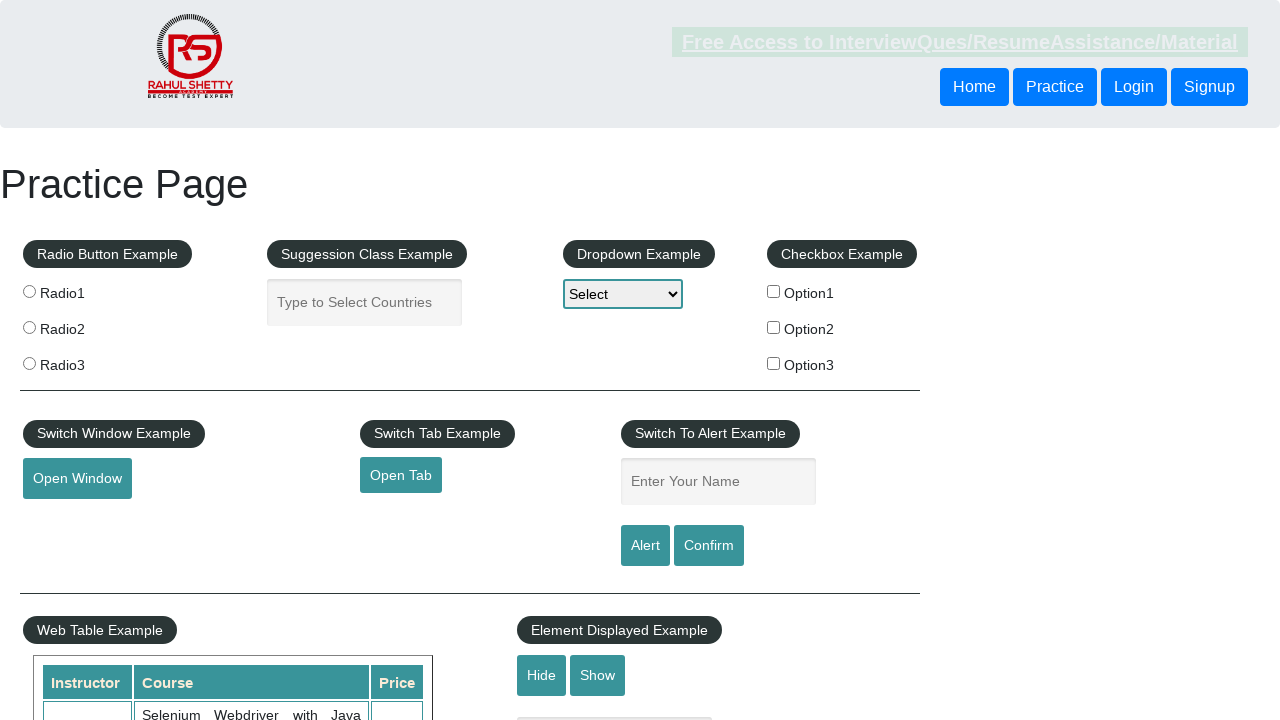

Navigated to automation practice page
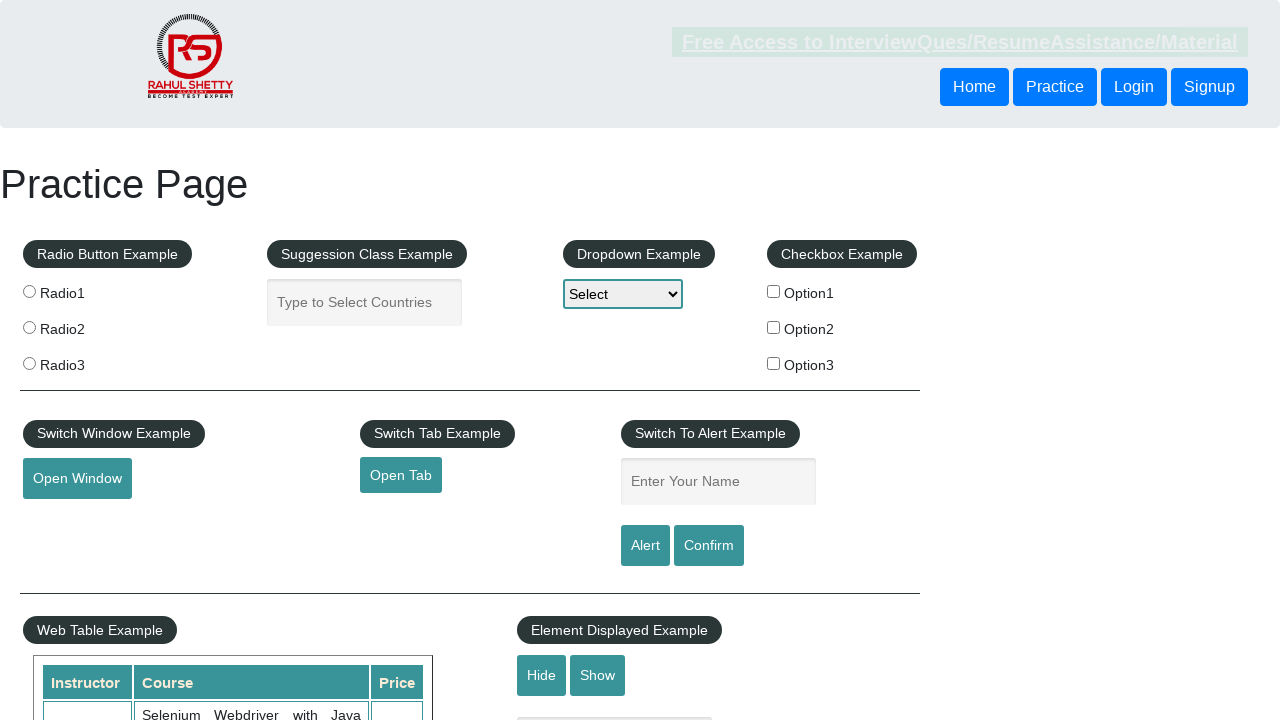

Retrieved text from button using following-sibling XPath selector
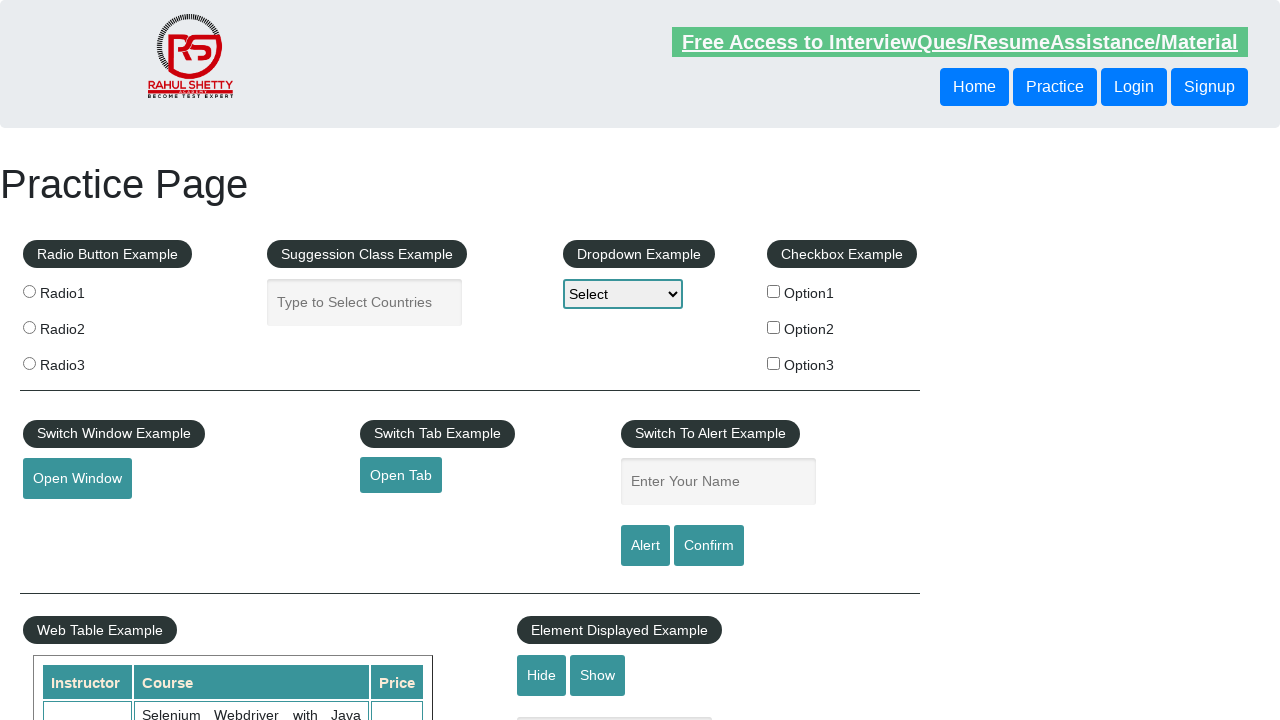

Retrieved text from button using parent XPath selector
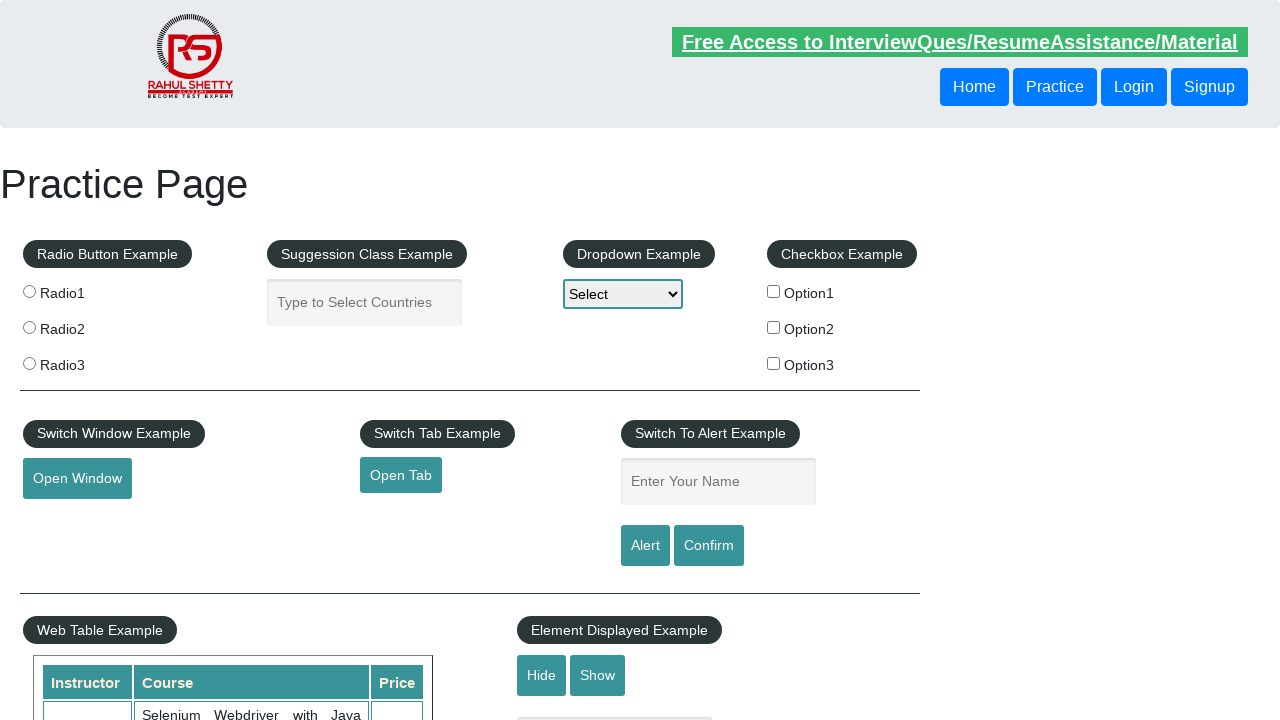

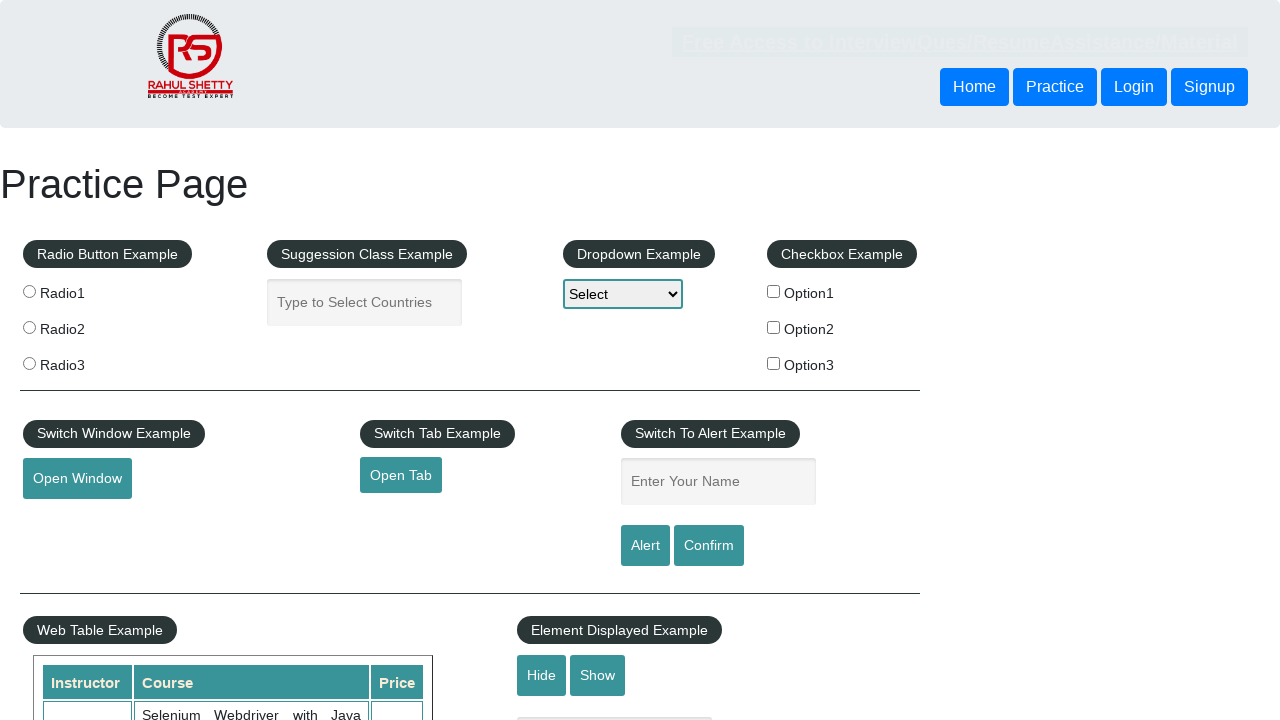